Tests the Contact menu navigation and verifies the Customer Support page

Starting URL: https://www.dat.com

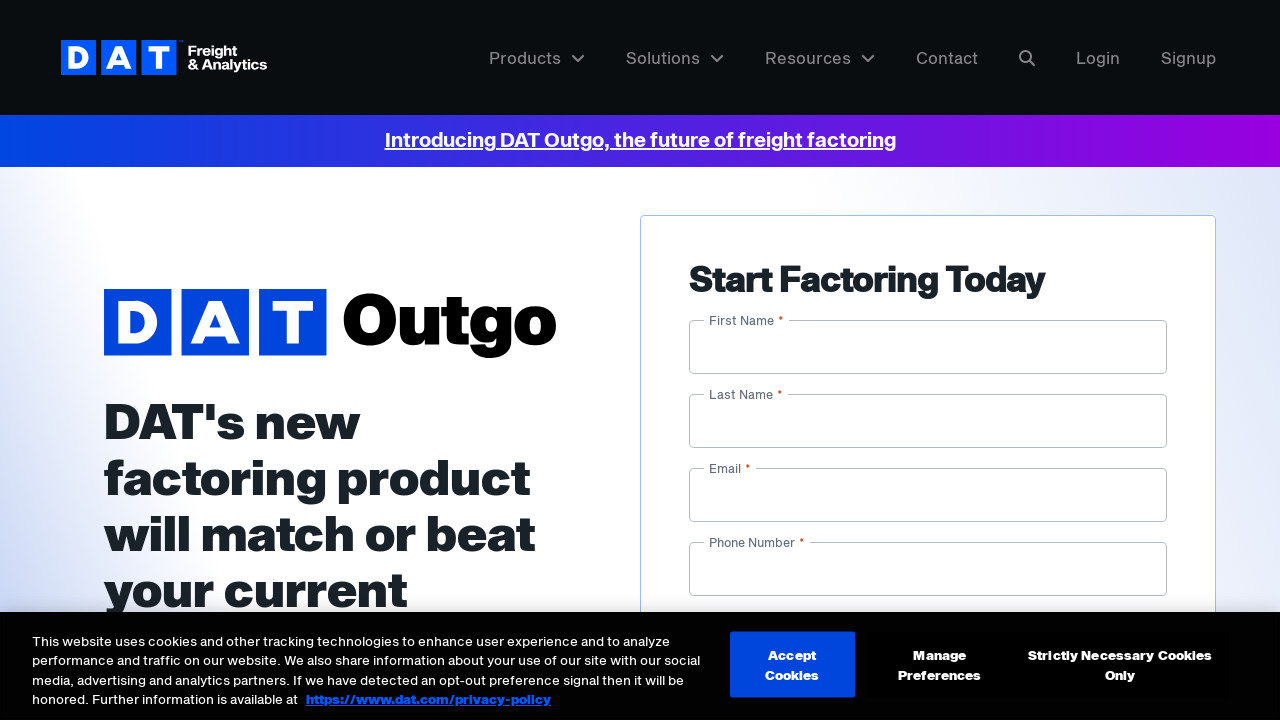

Clicked Contact menu item at (960, 58) on #menu-item-12842
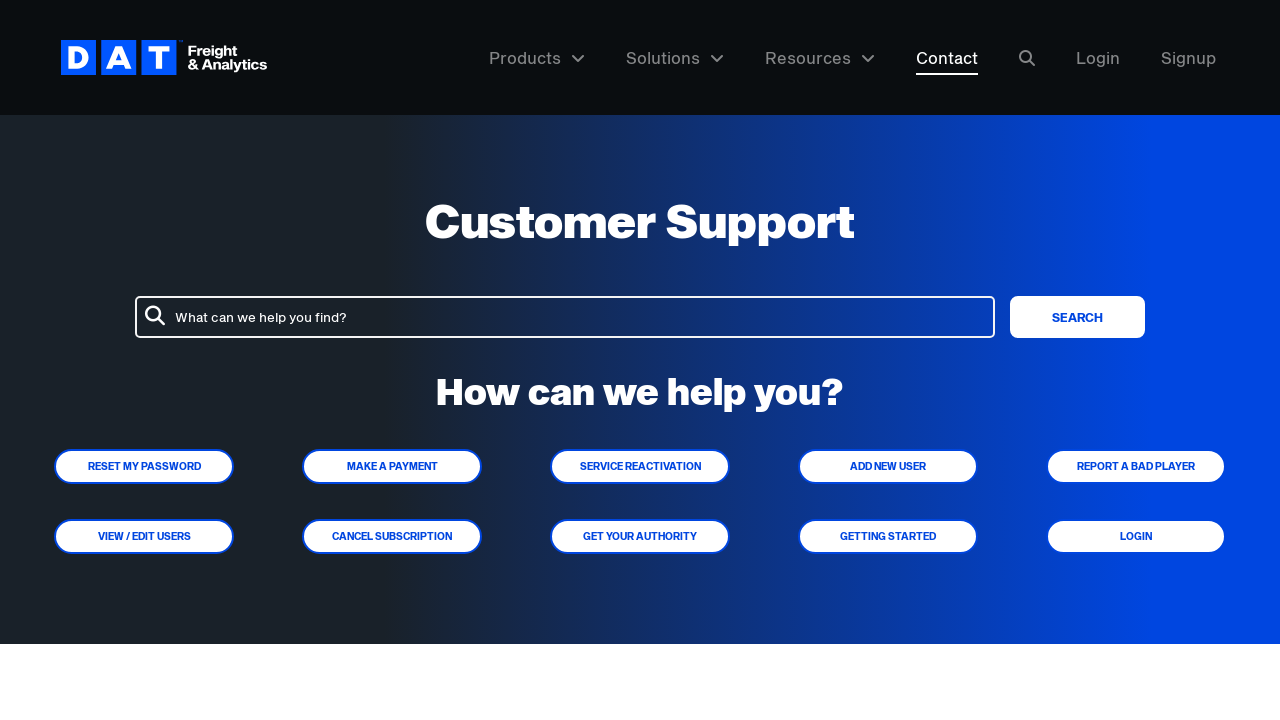

Verified page title is 'Customer Support - DAT'
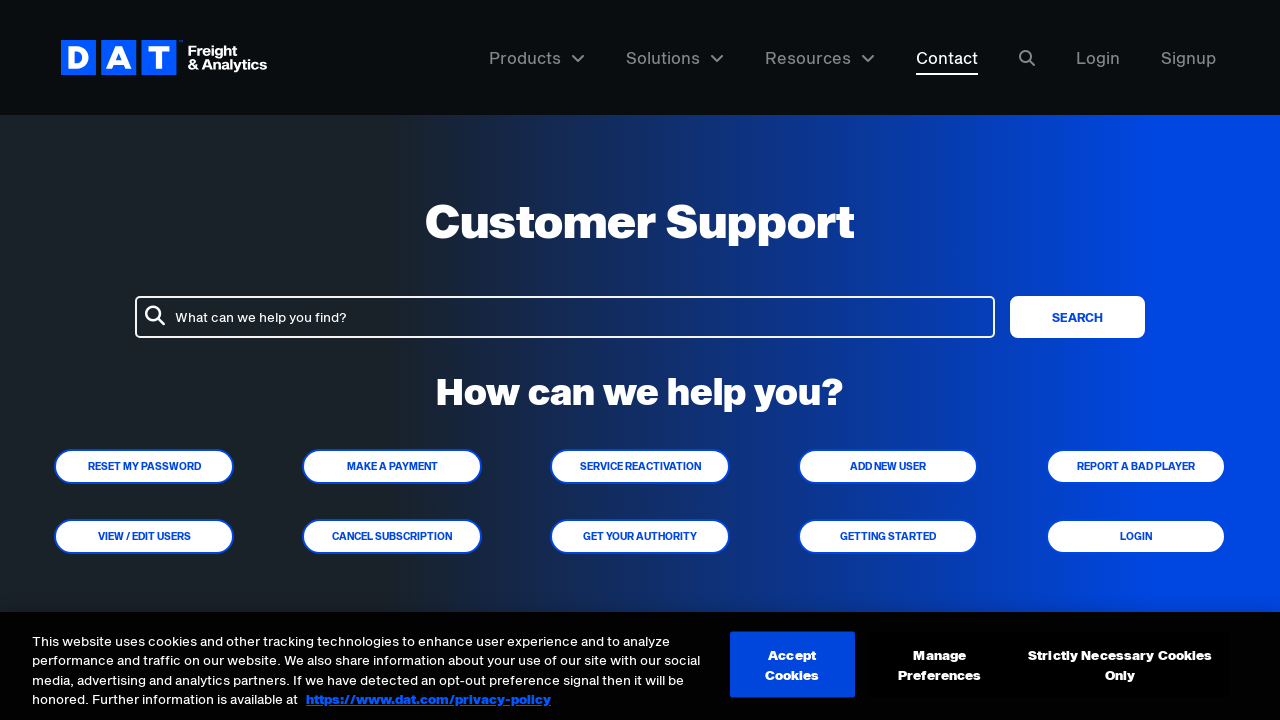

Navigated back to previous page
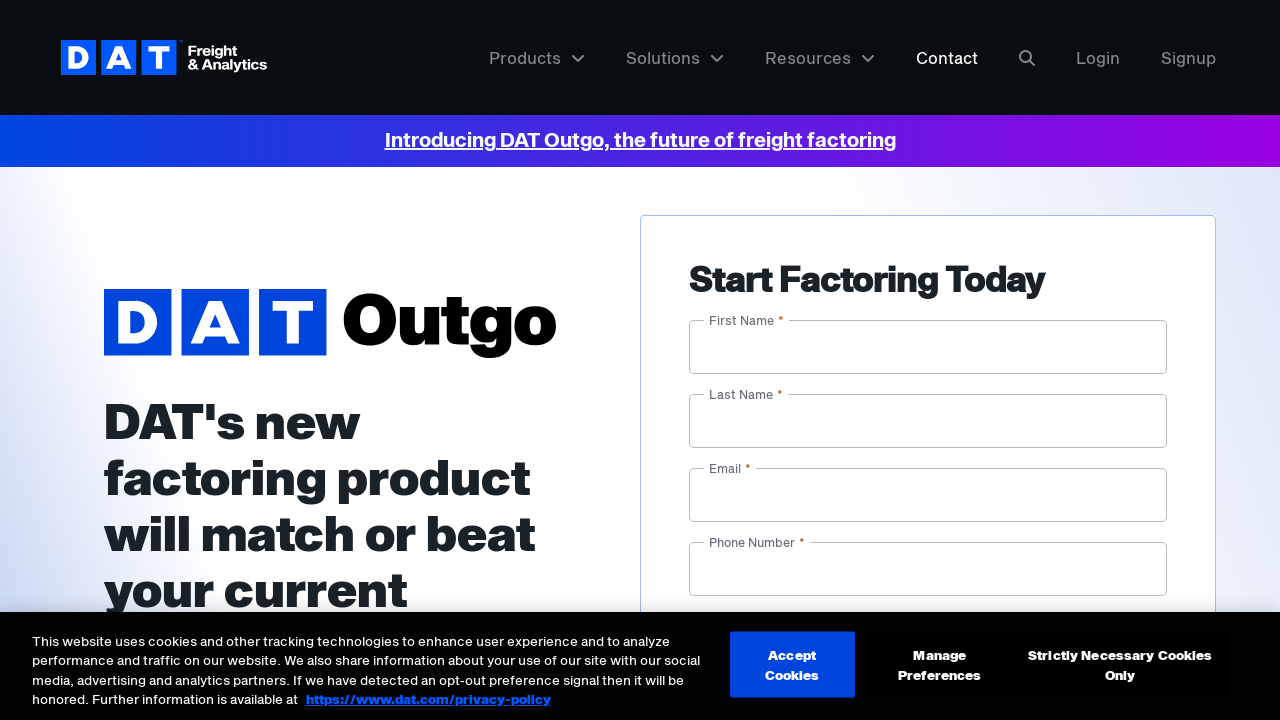

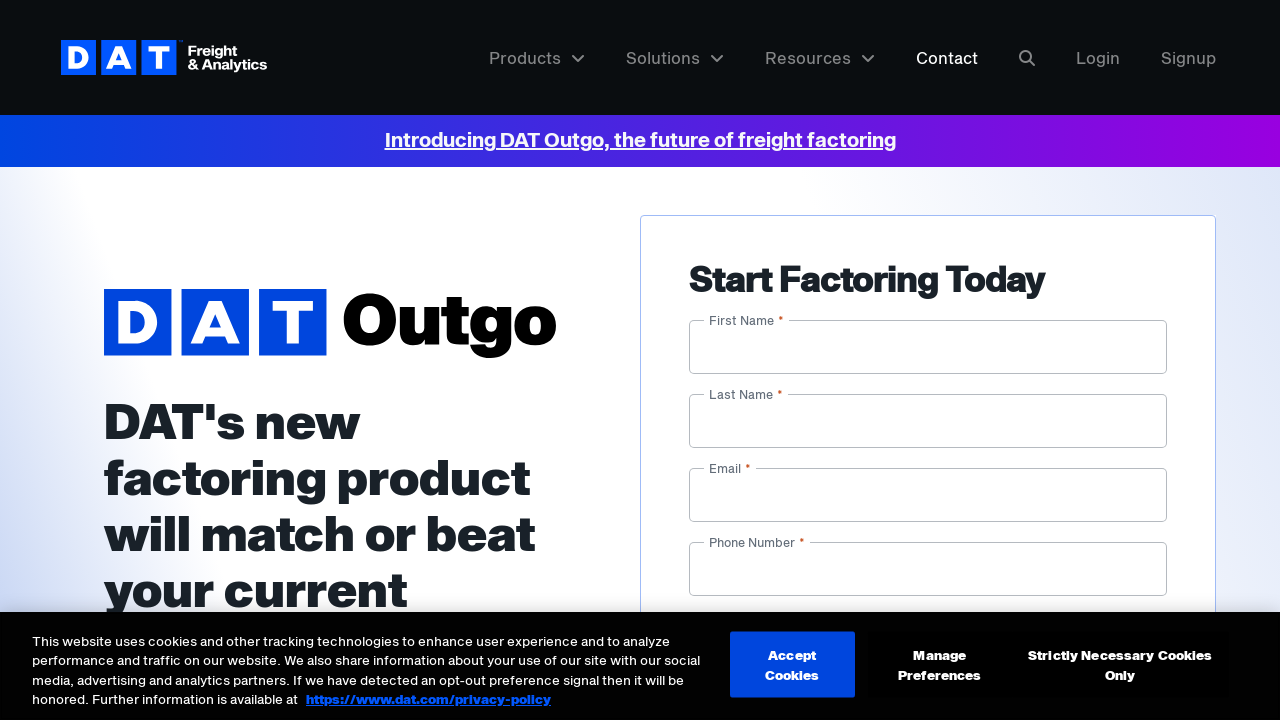